Tests the Draggable widget by clicking on the Draggable link, switching to the demo iframe, and performing a drag operation on the draggable element.

Starting URL: https://jqueryui.com/

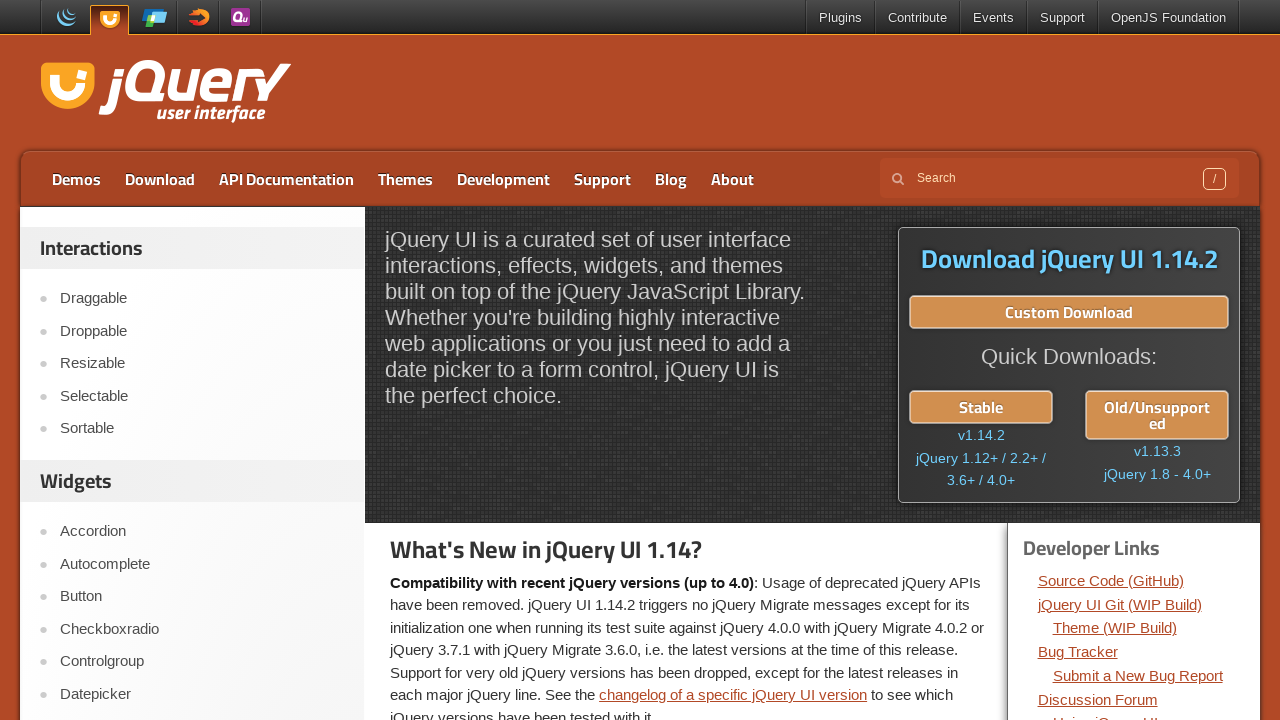

Clicked on Draggable link at (202, 299) on a:text('Draggable')
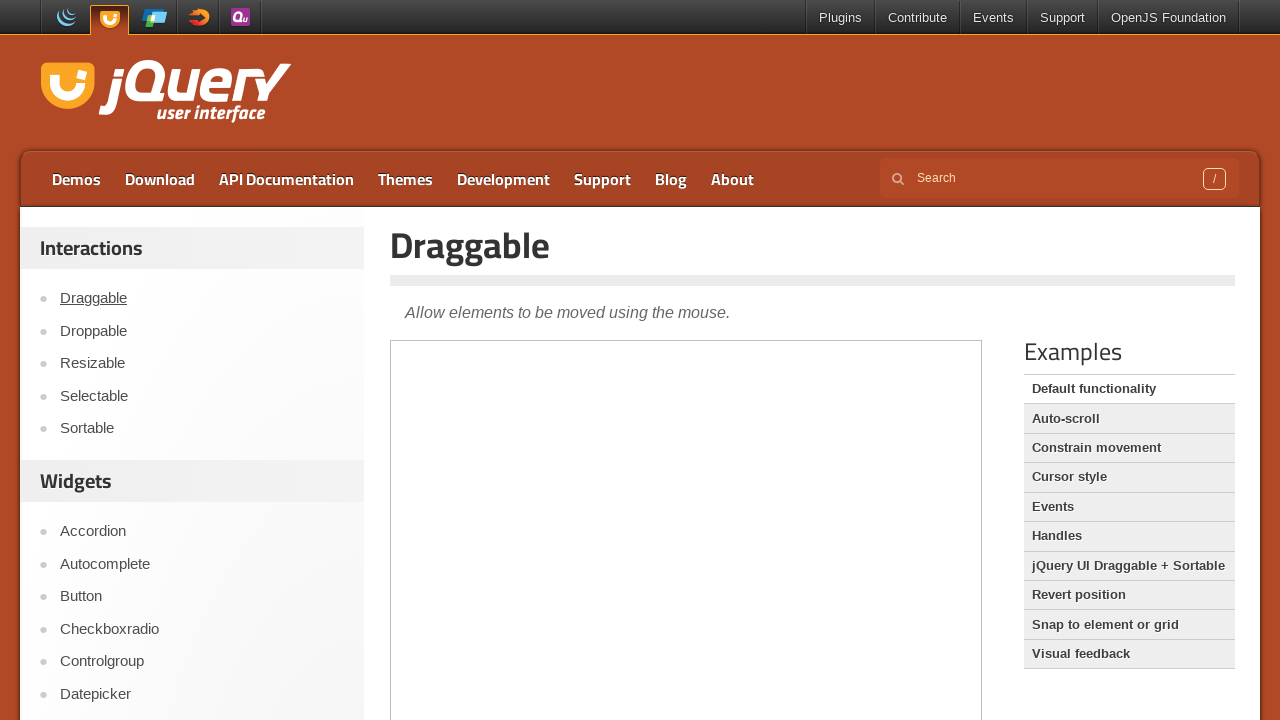

Draggable page title loaded
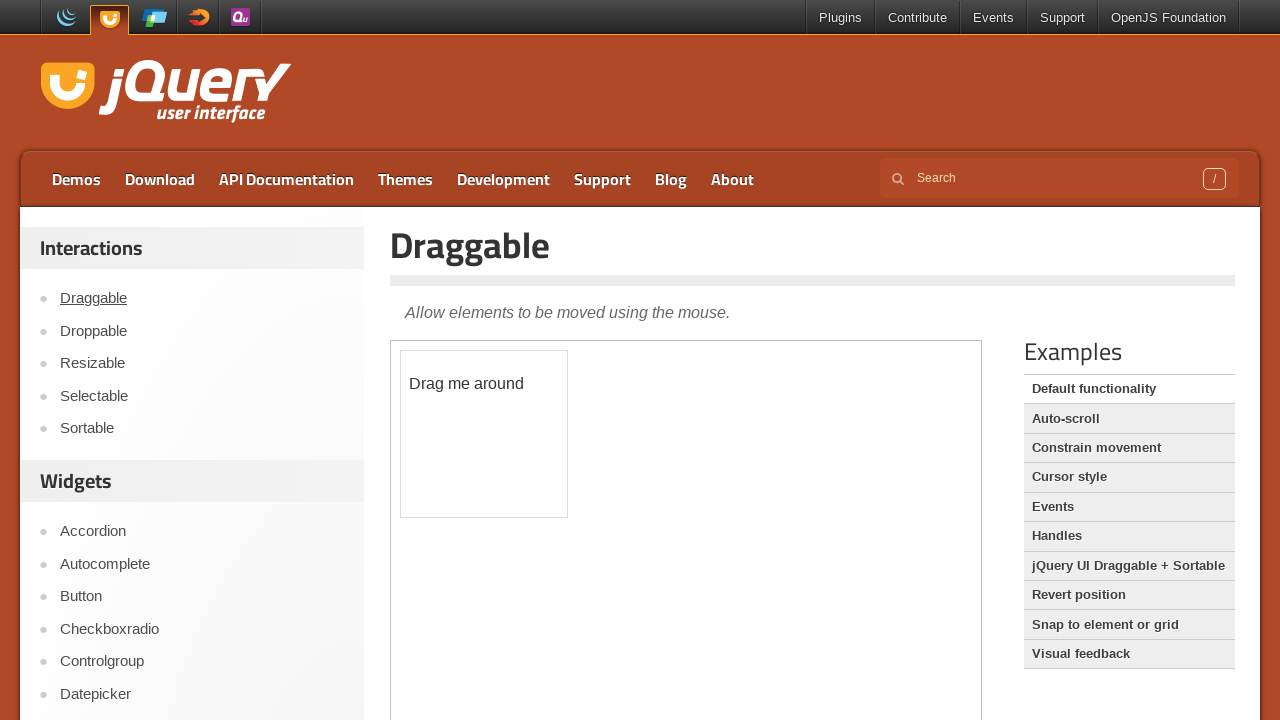

Switched to demo iframe
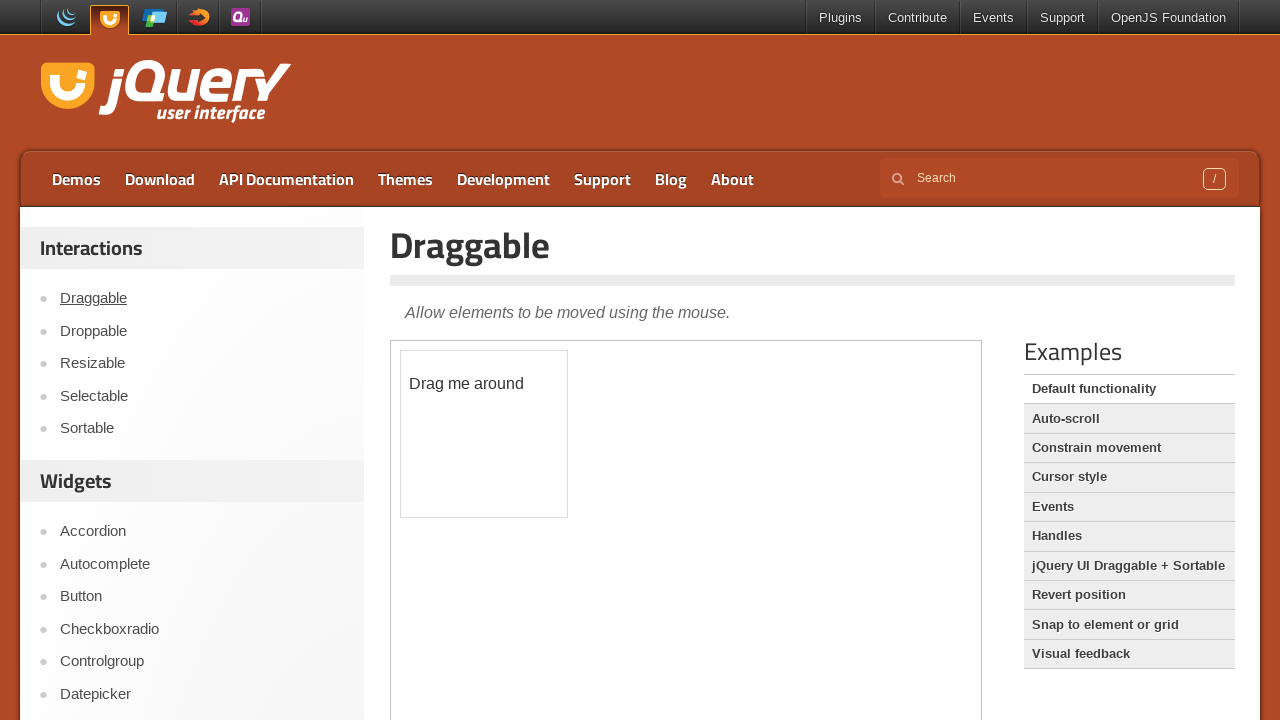

Performed drag operation on draggable element to position (100, 100) at (501, 451)
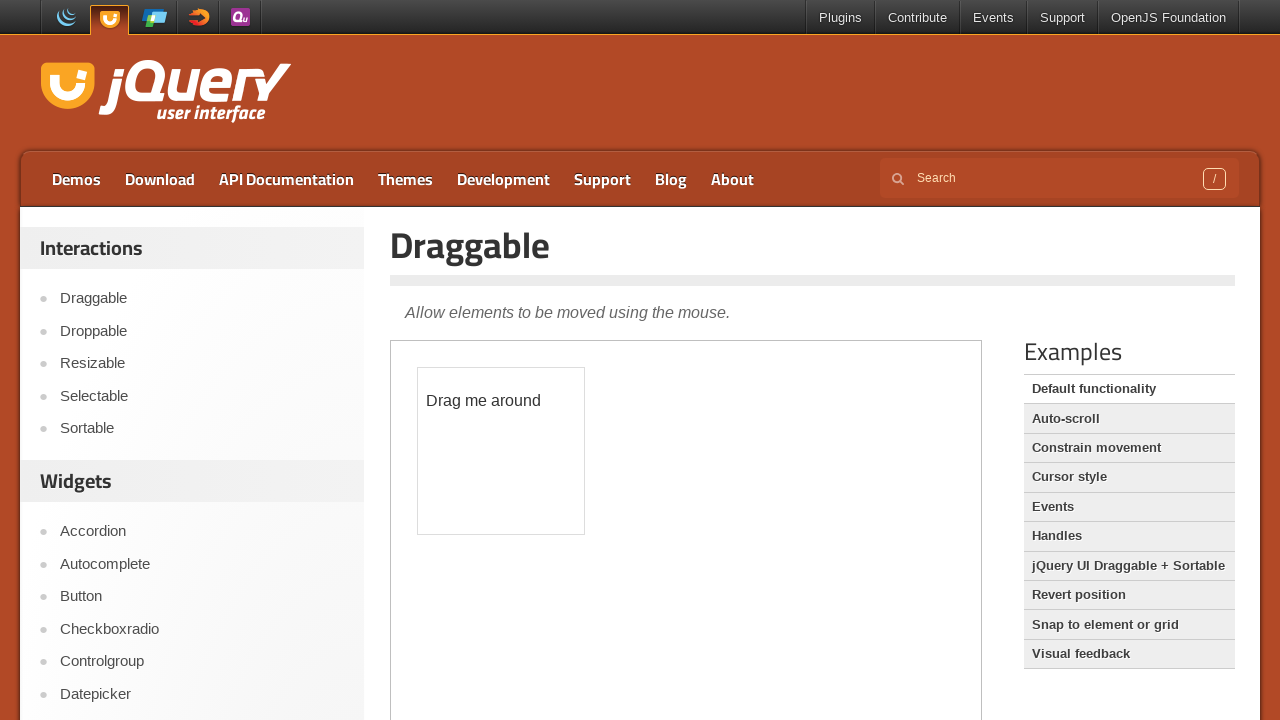

Verified draggable element contains 'Drag me around' text
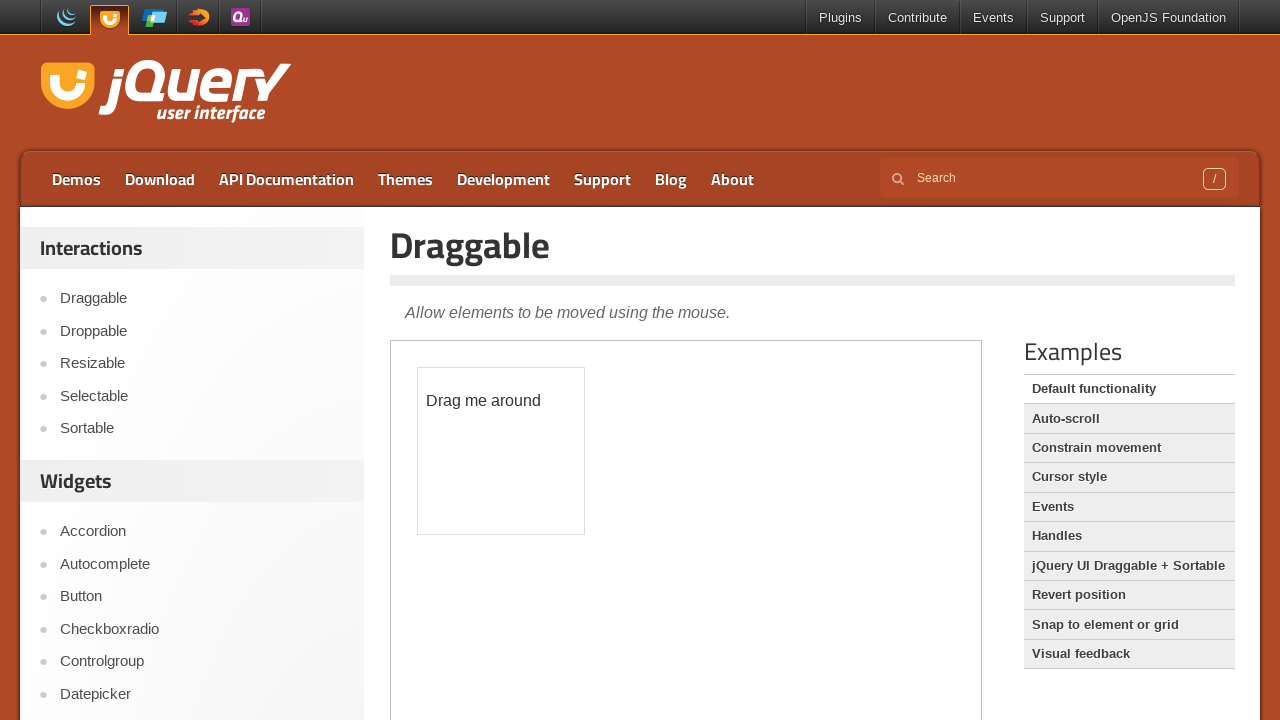

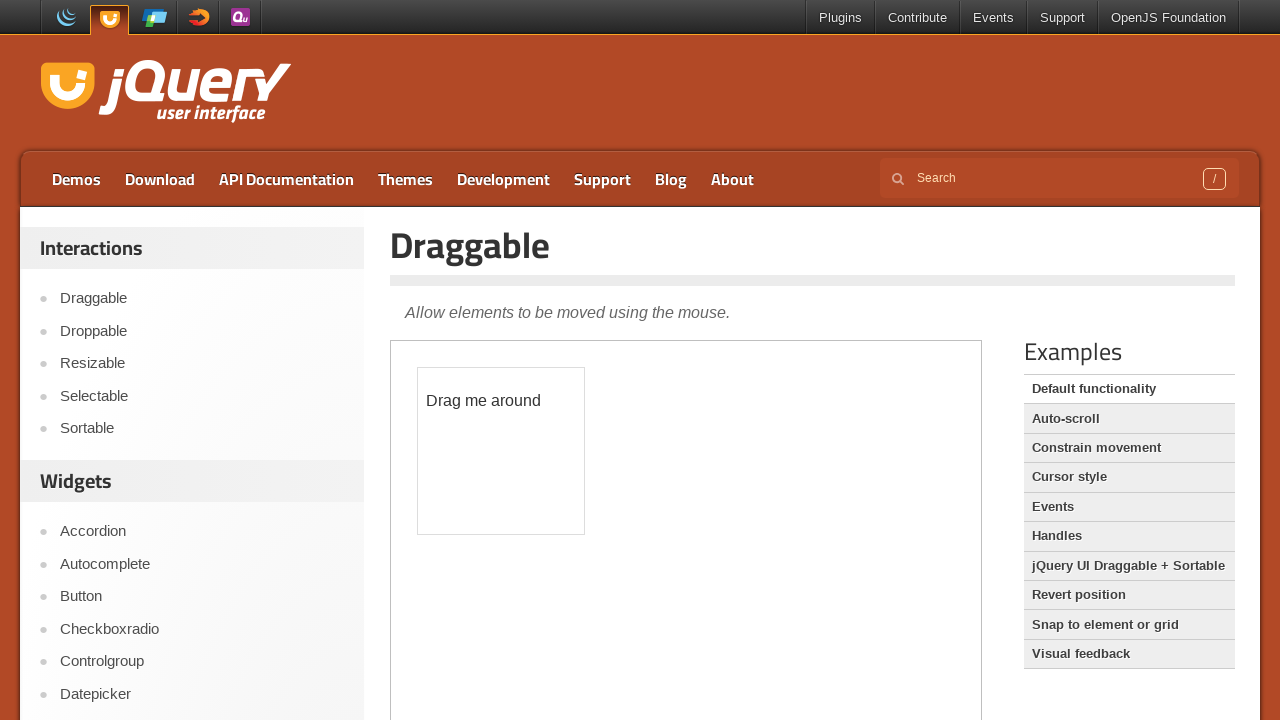